Tests login failure when password field is left empty

Starting URL: https://www.saucedemo.com/

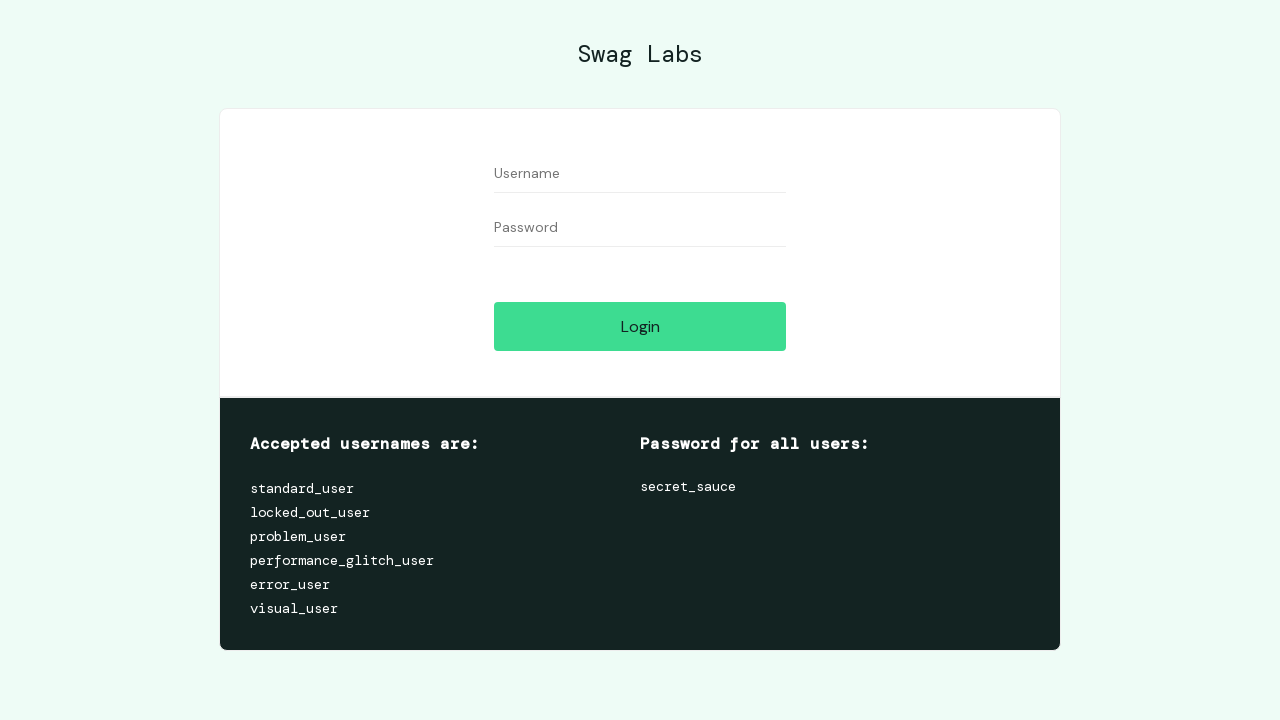

Filled username field with 'standard_user' on #user-name
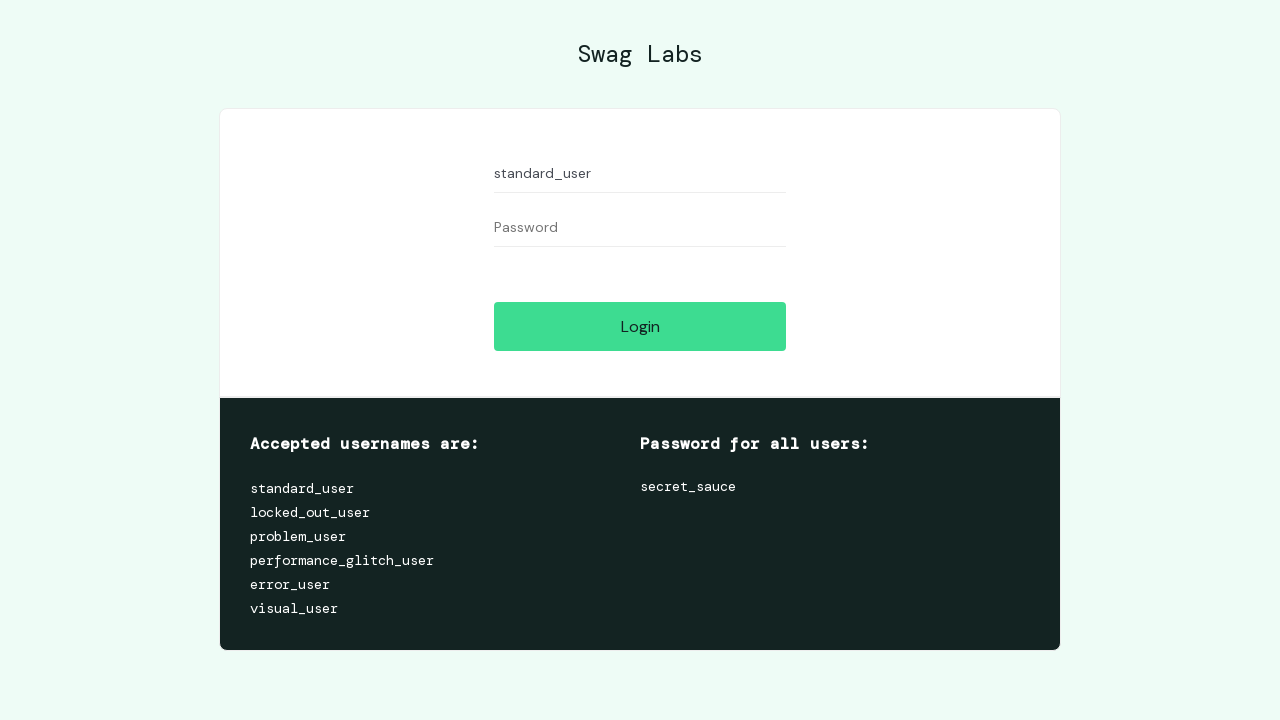

Left password field empty on #password
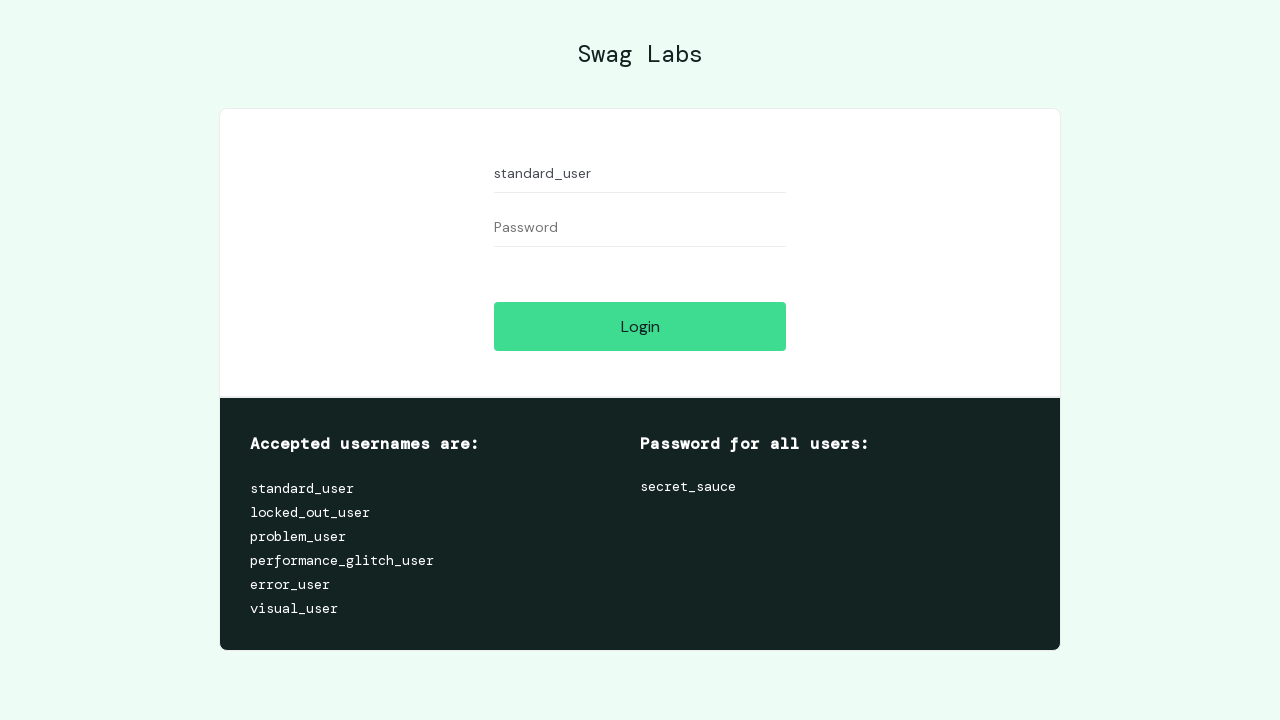

Clicked login button with empty password at (640, 326) on #login-button
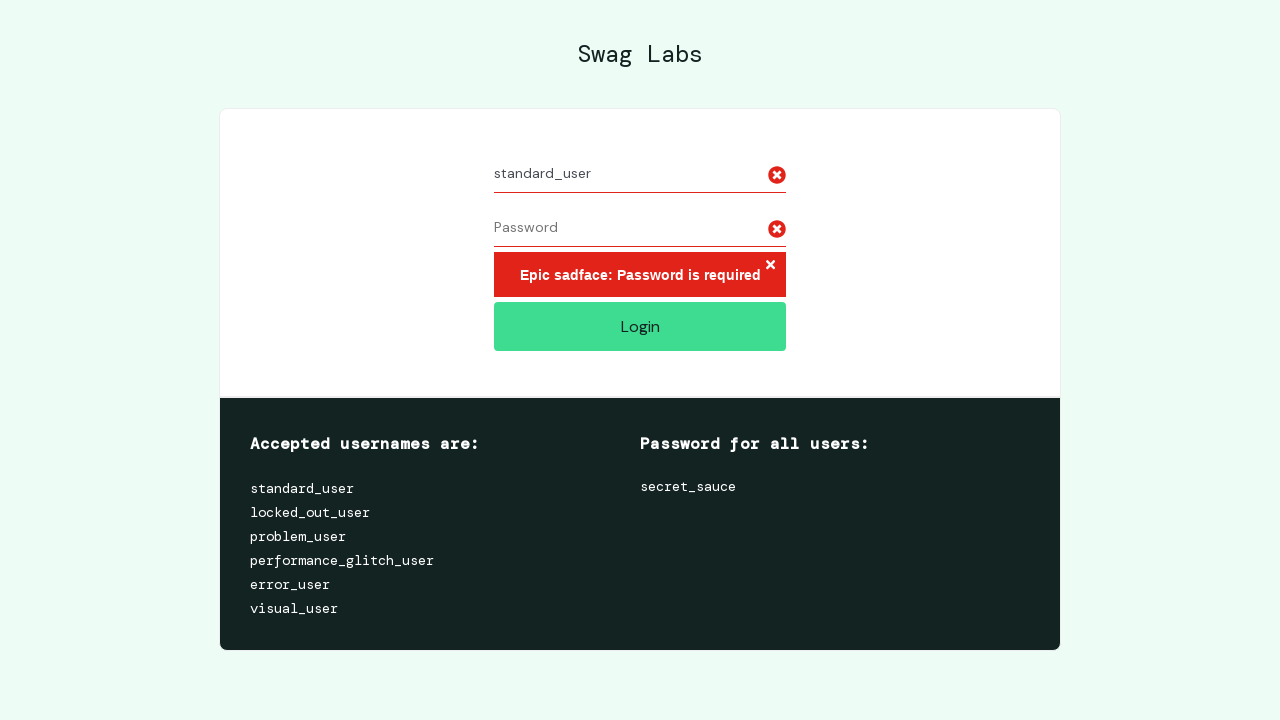

Error message container appeared, confirming login failure
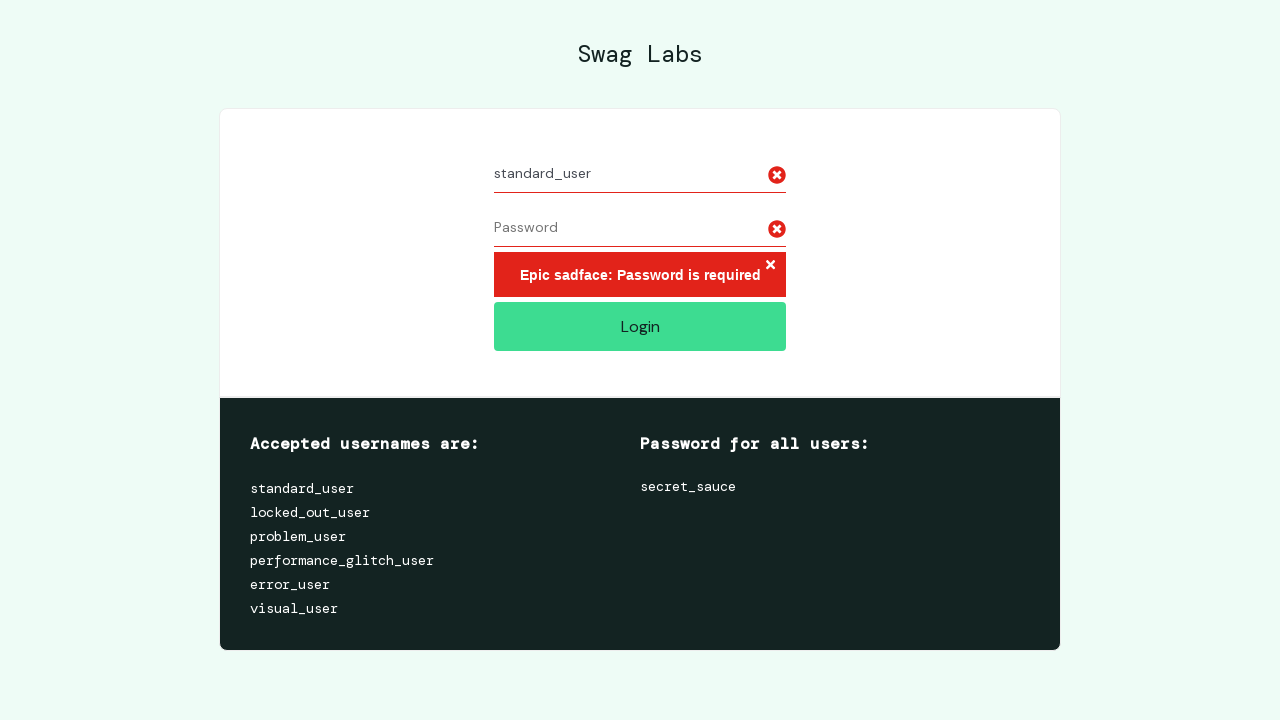

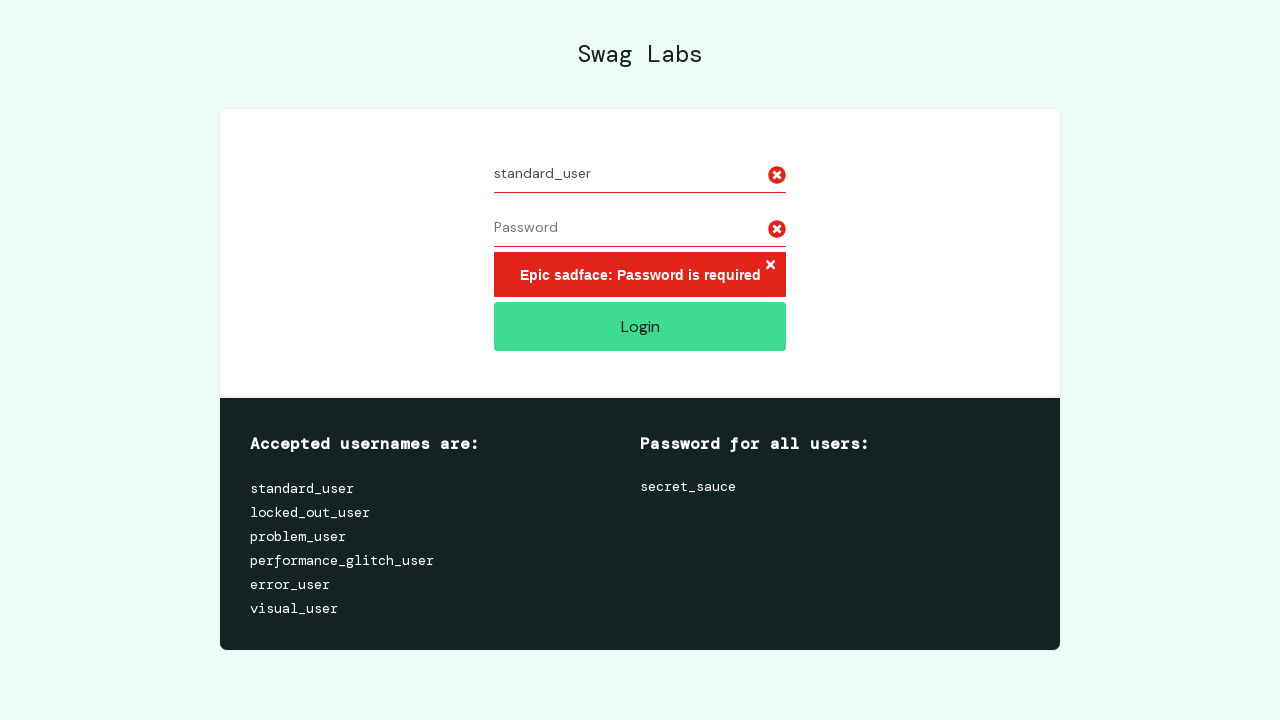